Tests drag and drop functionality on jQuery UI demo page by switching to an iframe and dragging an element to a drop target

Starting URL: http://jqueryui.com/droppable/

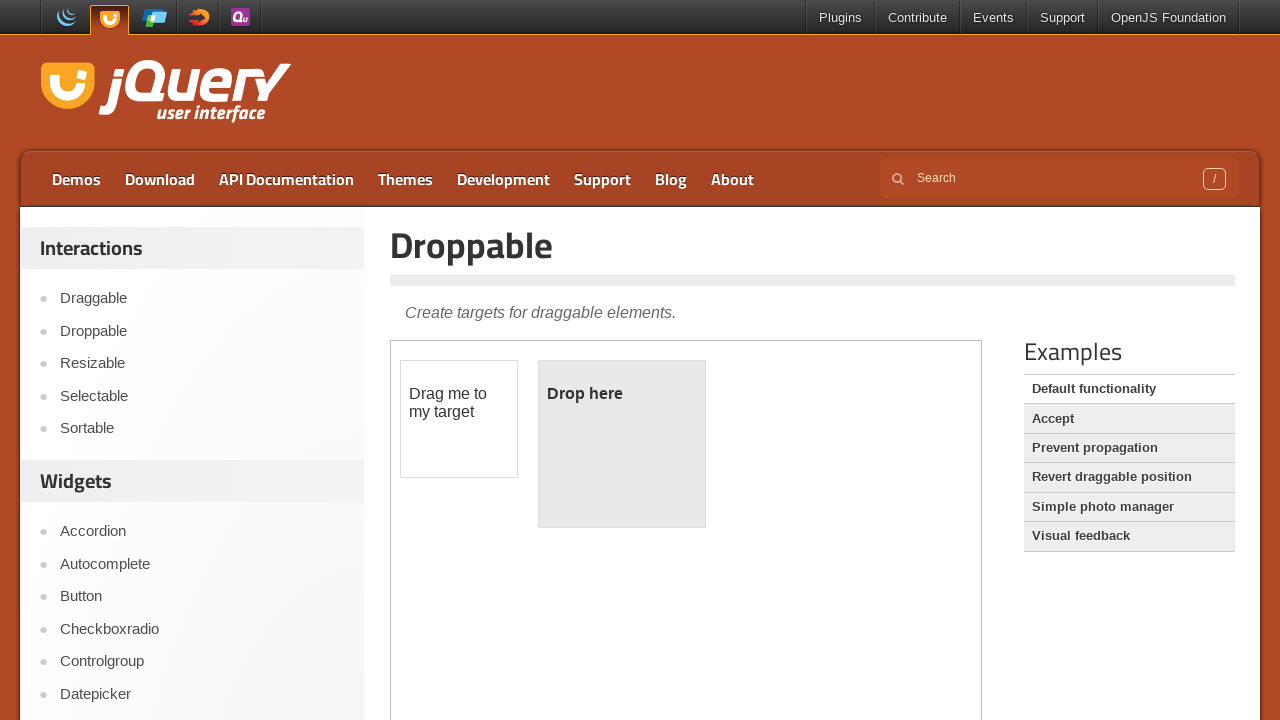

Navigated to jQuery UI droppable demo page
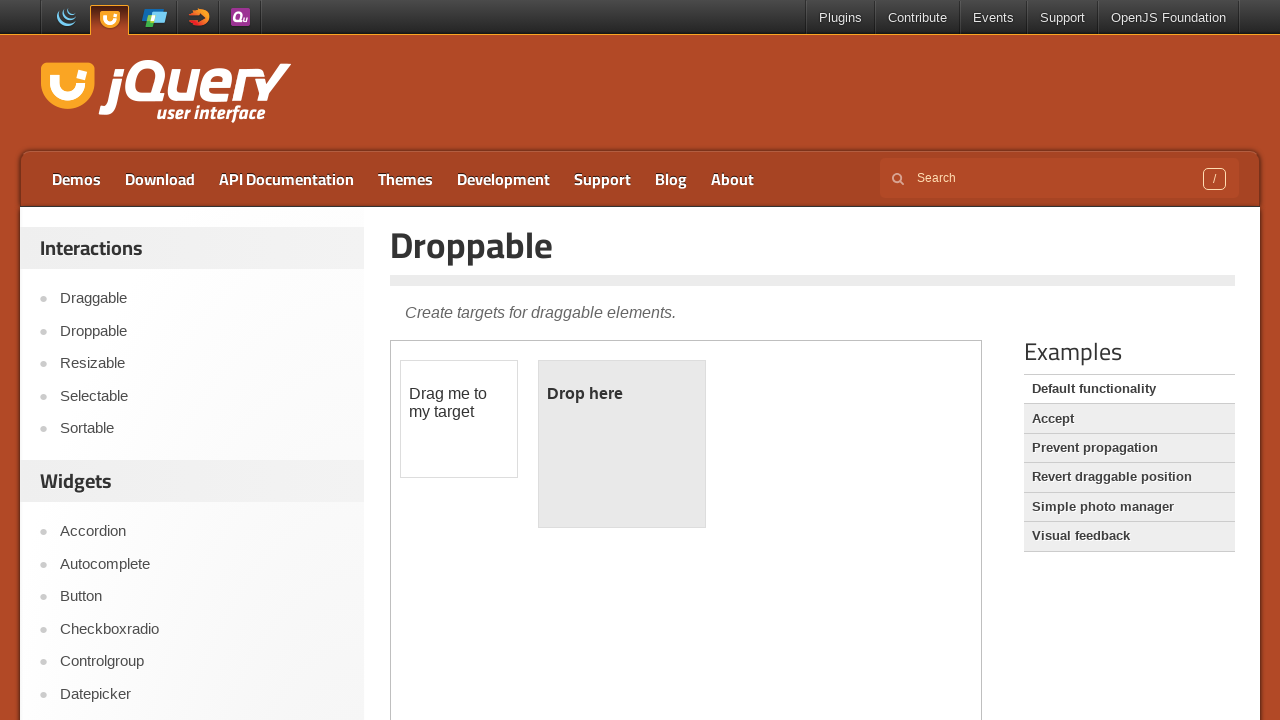

Located the demo iframe
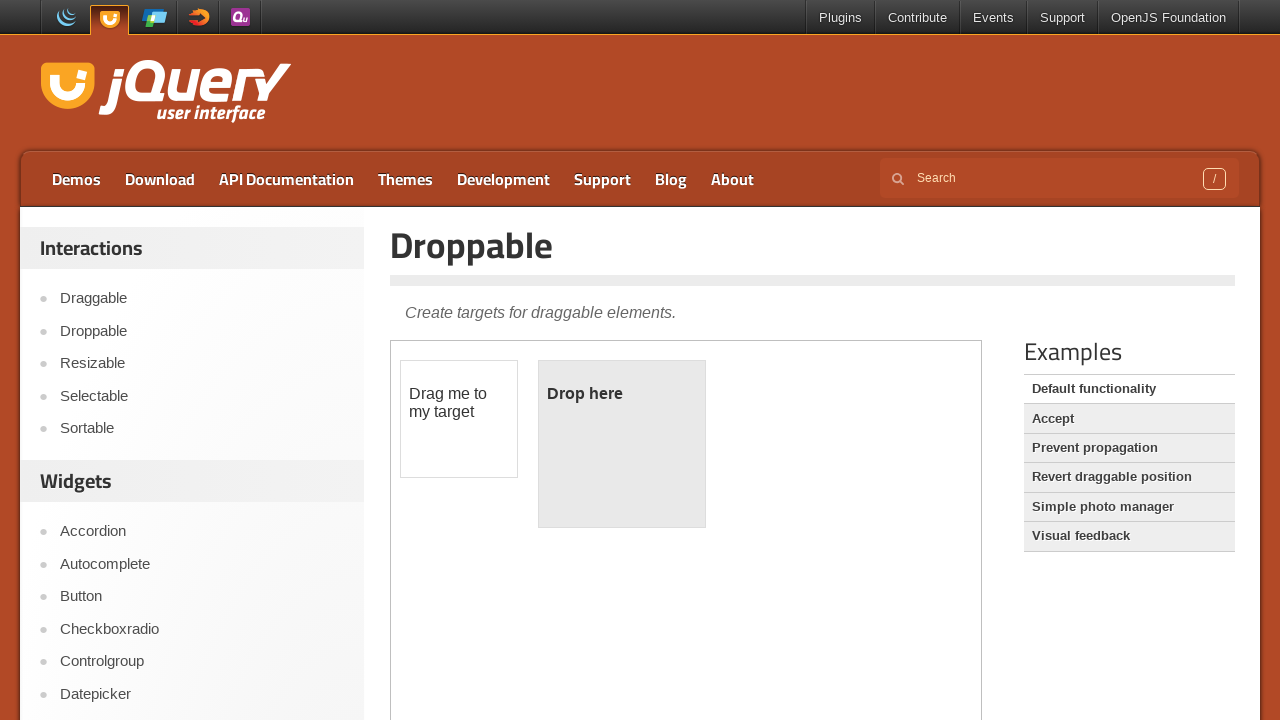

Clicked on the draggable element at (459, 419) on iframe.demo-frame >> internal:control=enter-frame >> #draggable
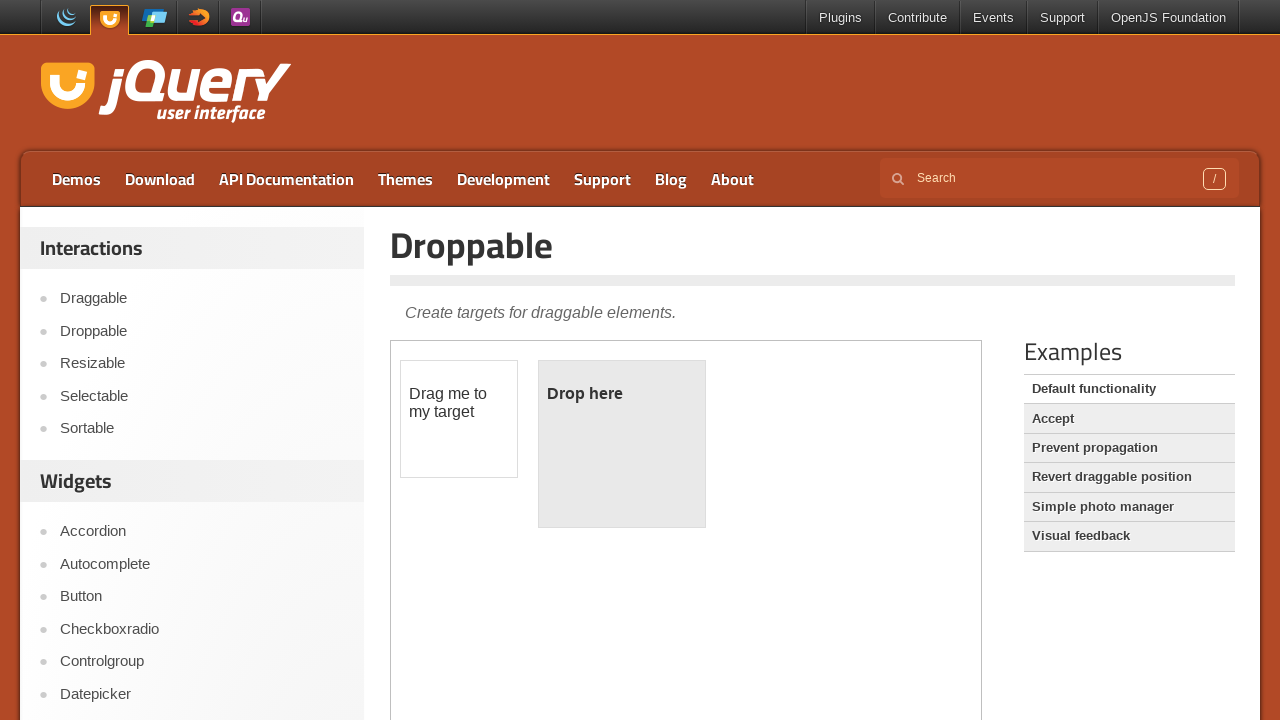

Located the source draggable element
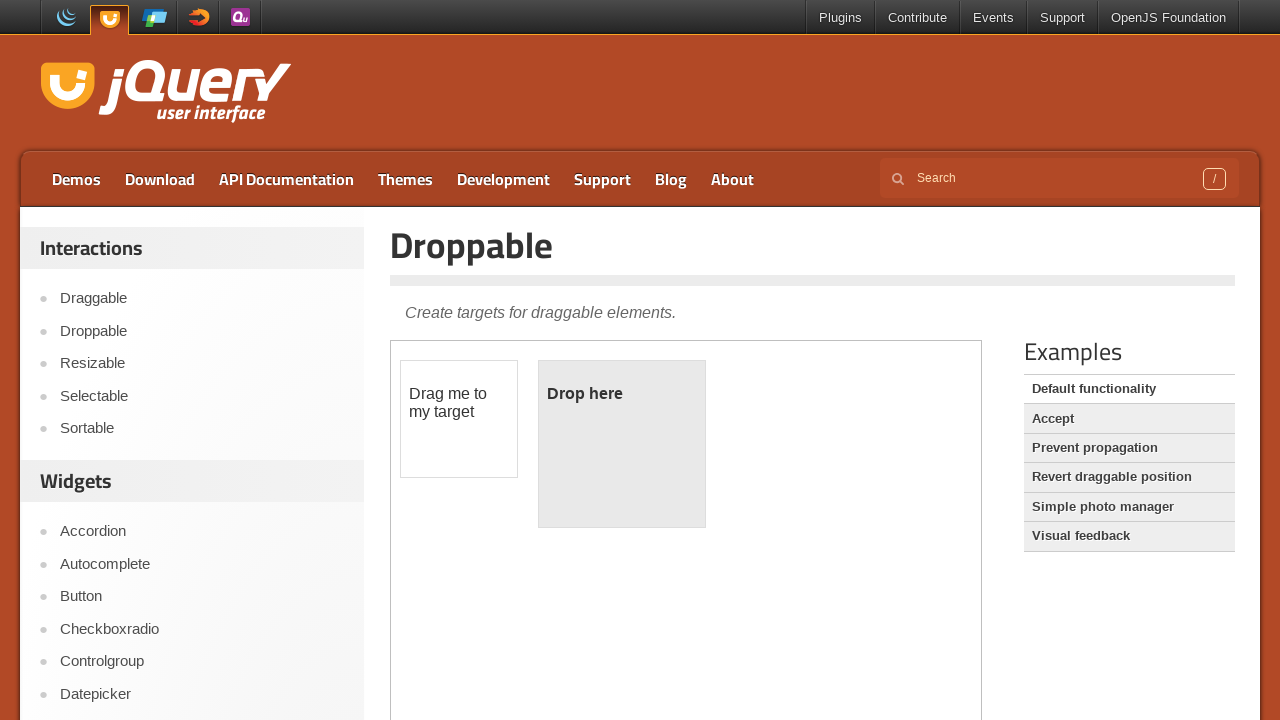

Located the target droppable element
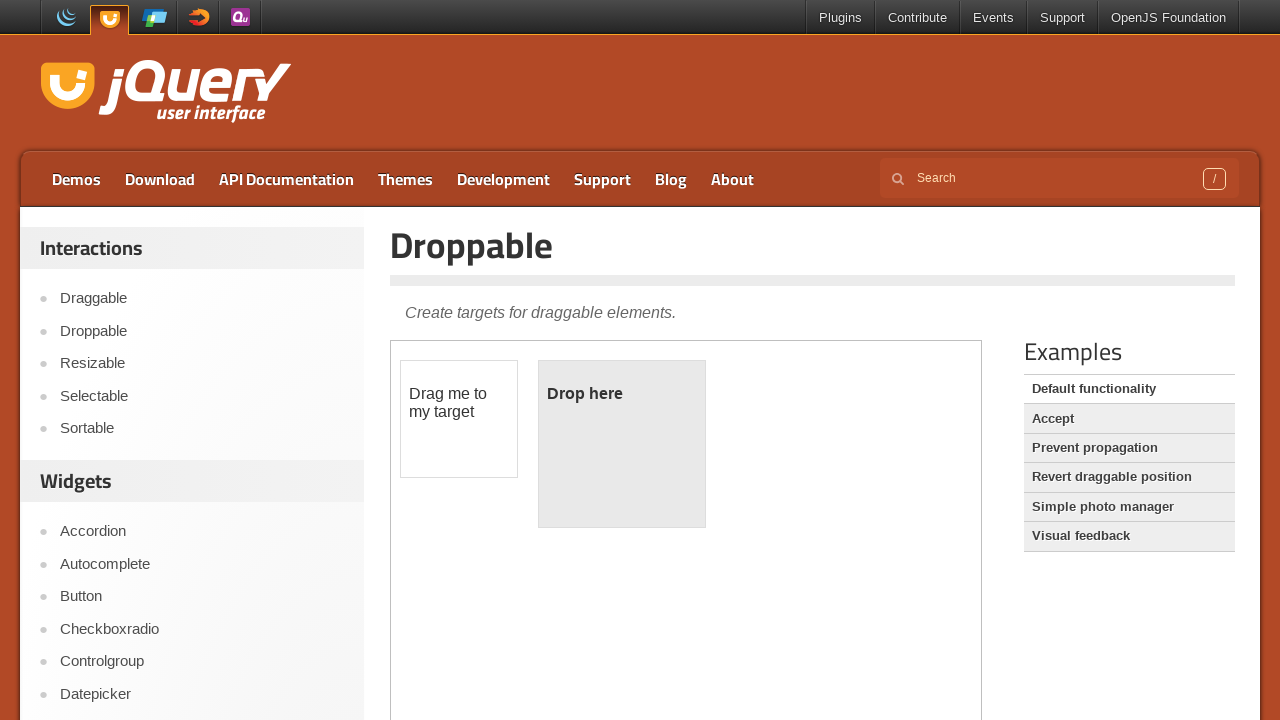

Performed drag and drop from draggable to droppable element at (622, 444)
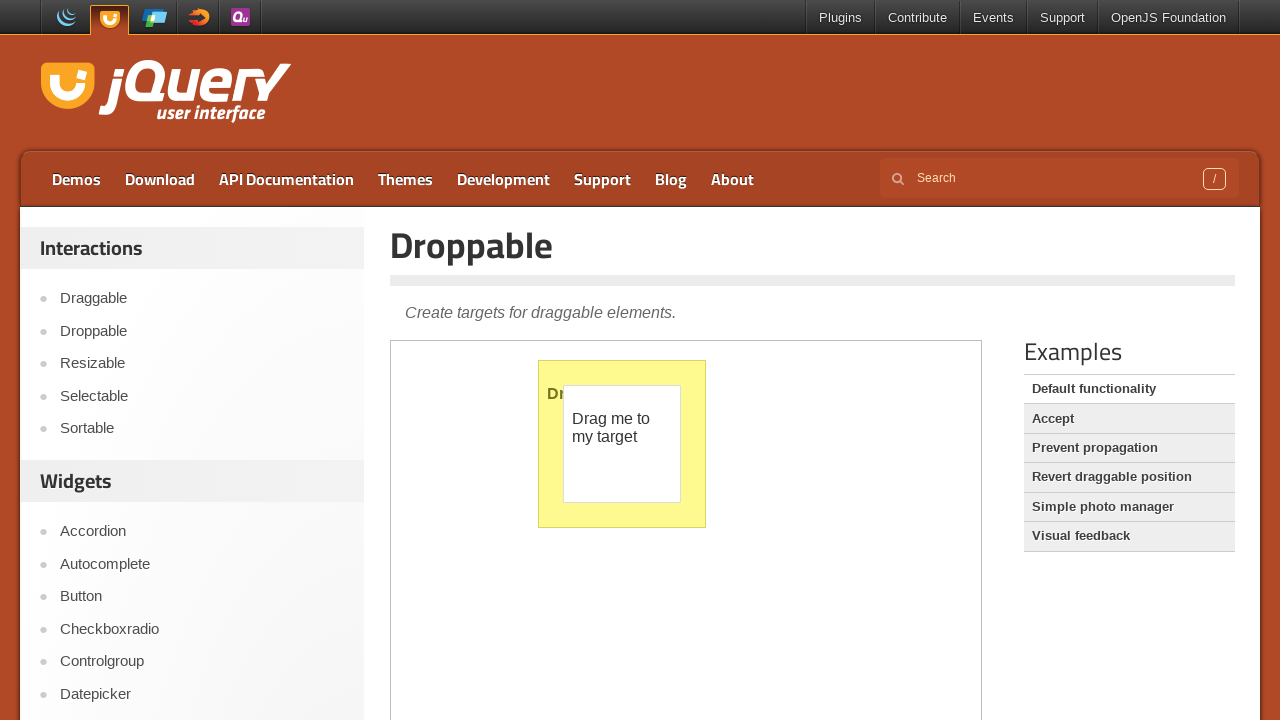

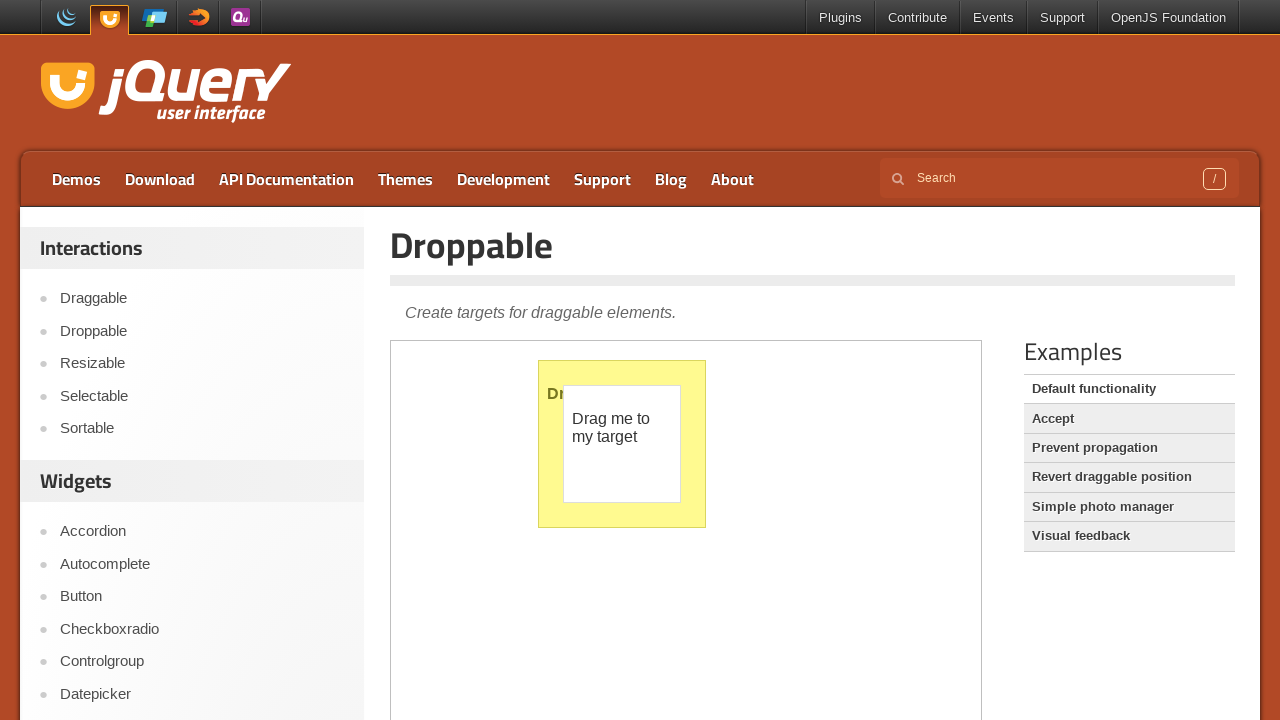